Tests dynamic controls functionality by clicking the Enable button and verifying that the "It's enabled!" message appears

Starting URL: https://the-internet.herokuapp.com/dynamic_controls

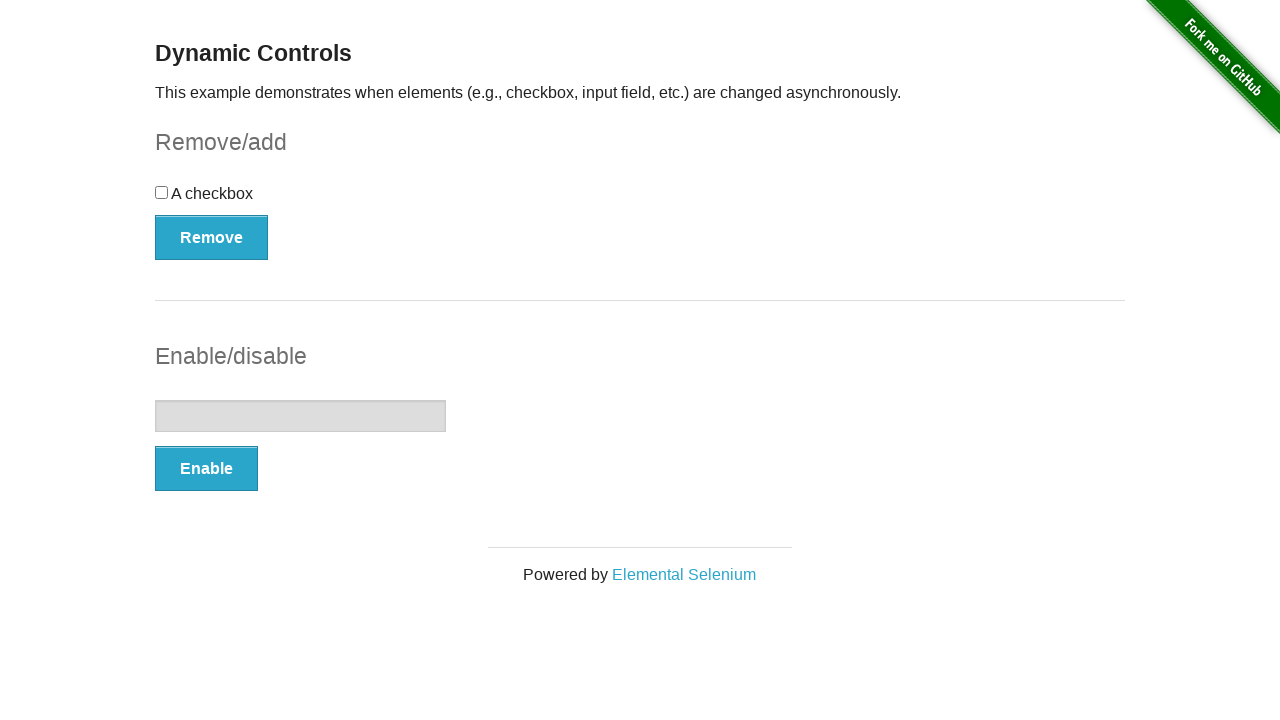

Clicked the Enable button at (206, 469) on button:text('Enable')
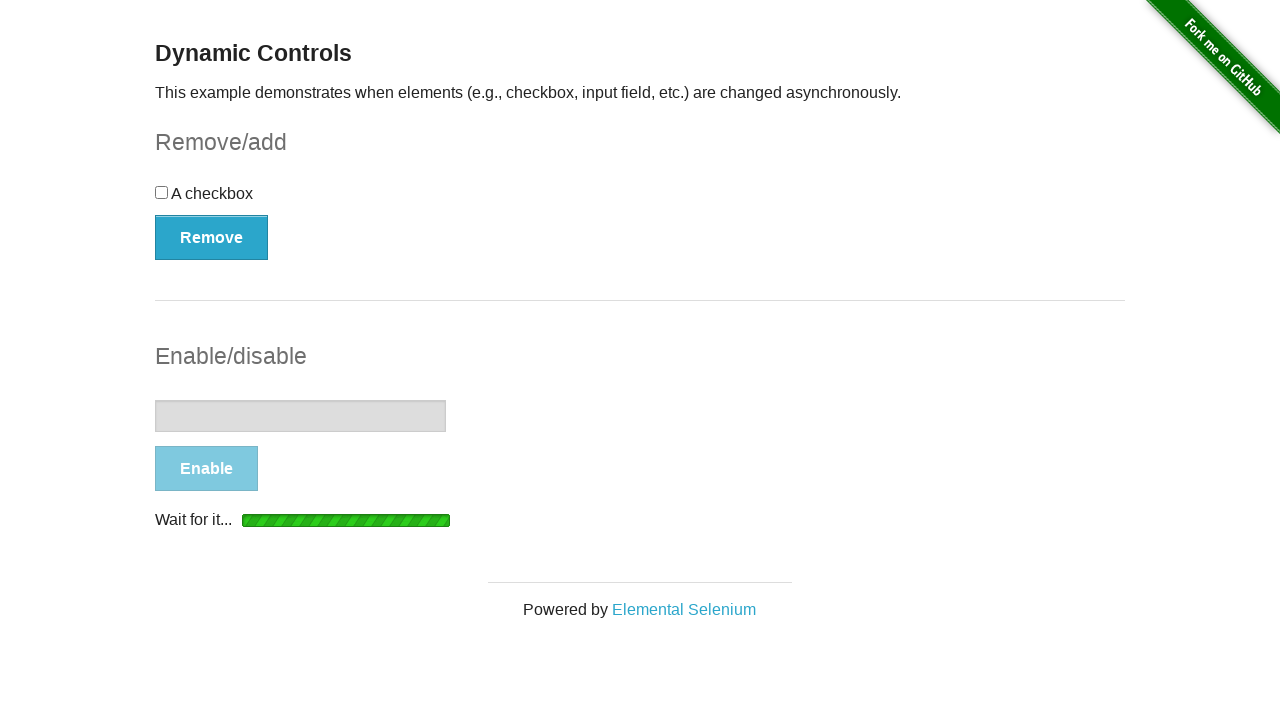

Located the enabled message element
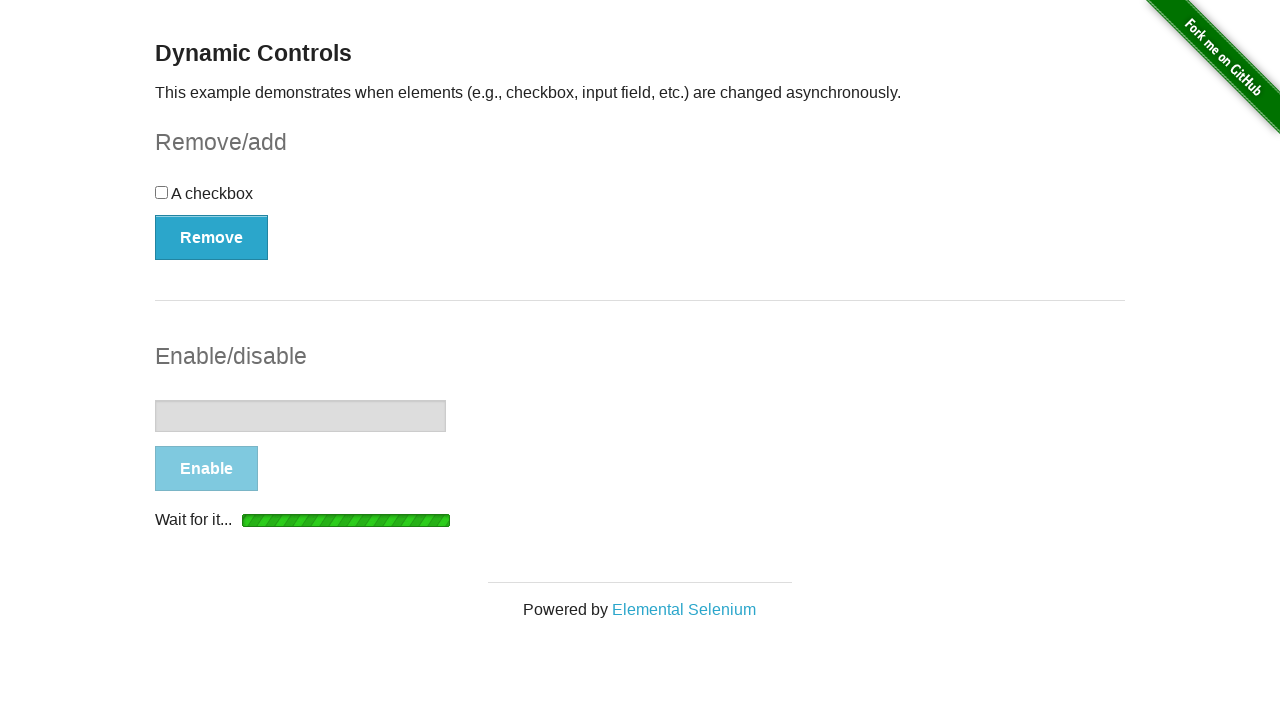

Waited for the 'It's enabled!' message to become visible
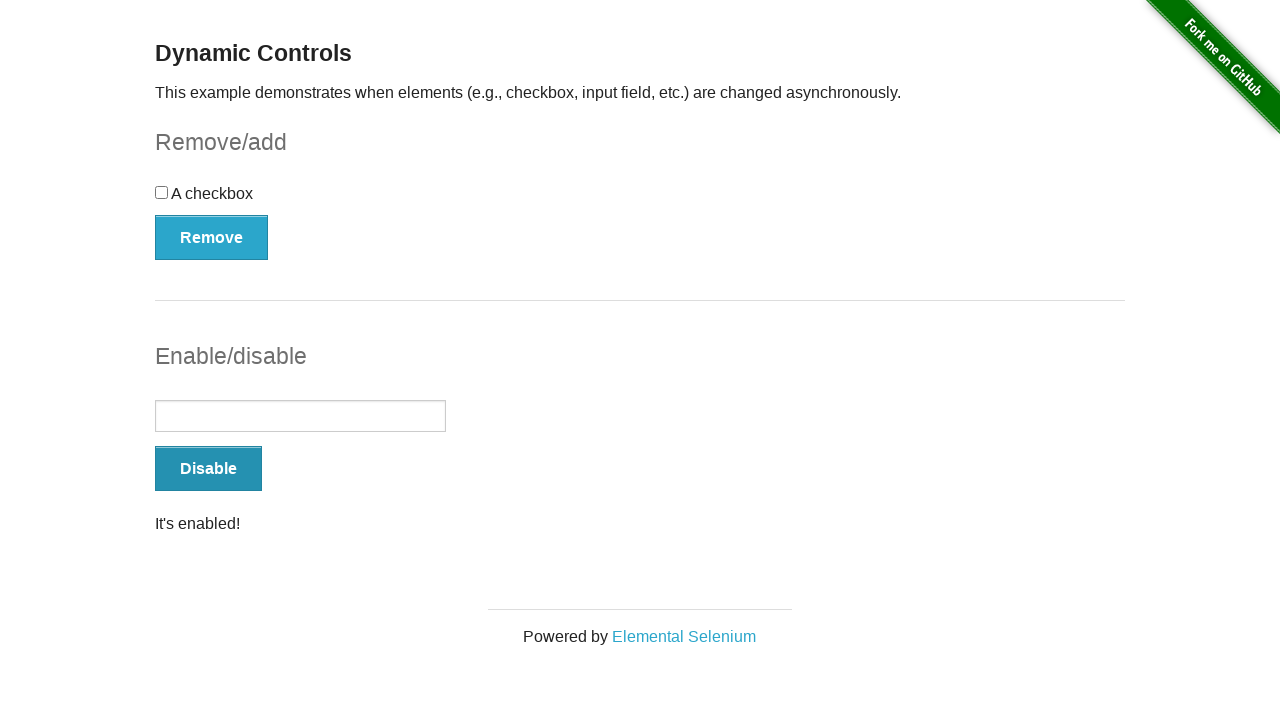

Verified that the 'It's enabled!' message is visible
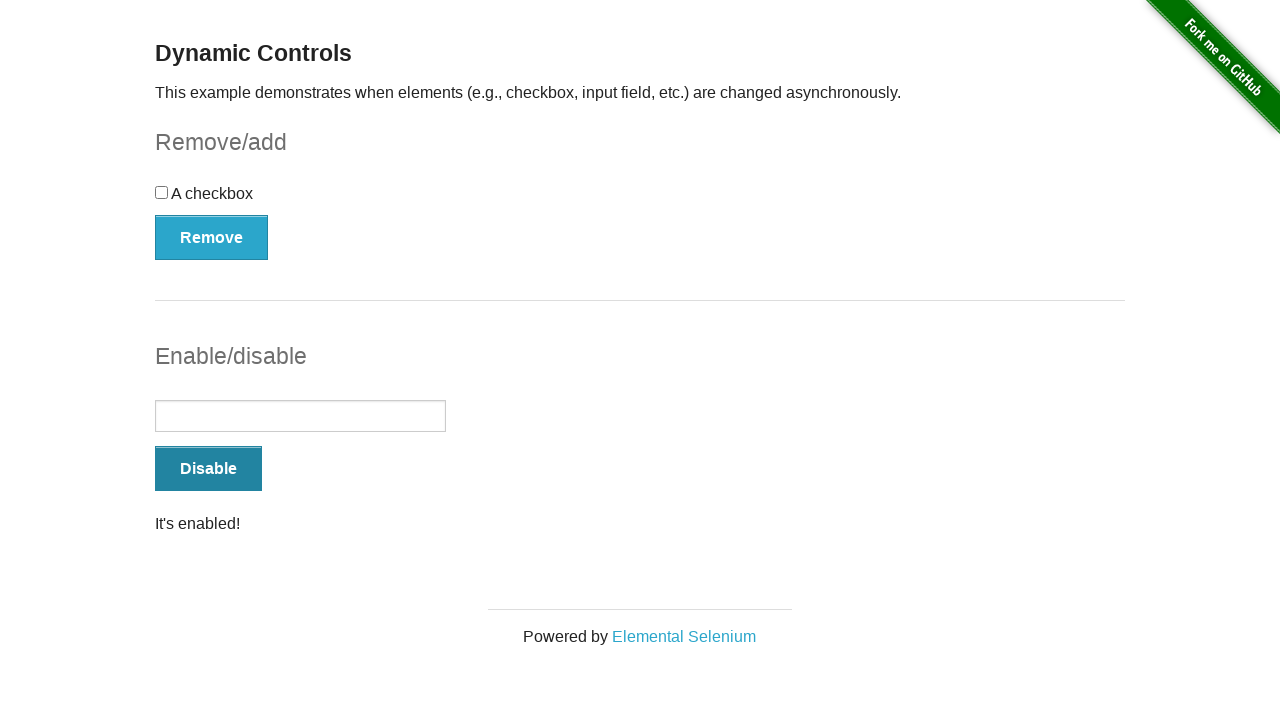

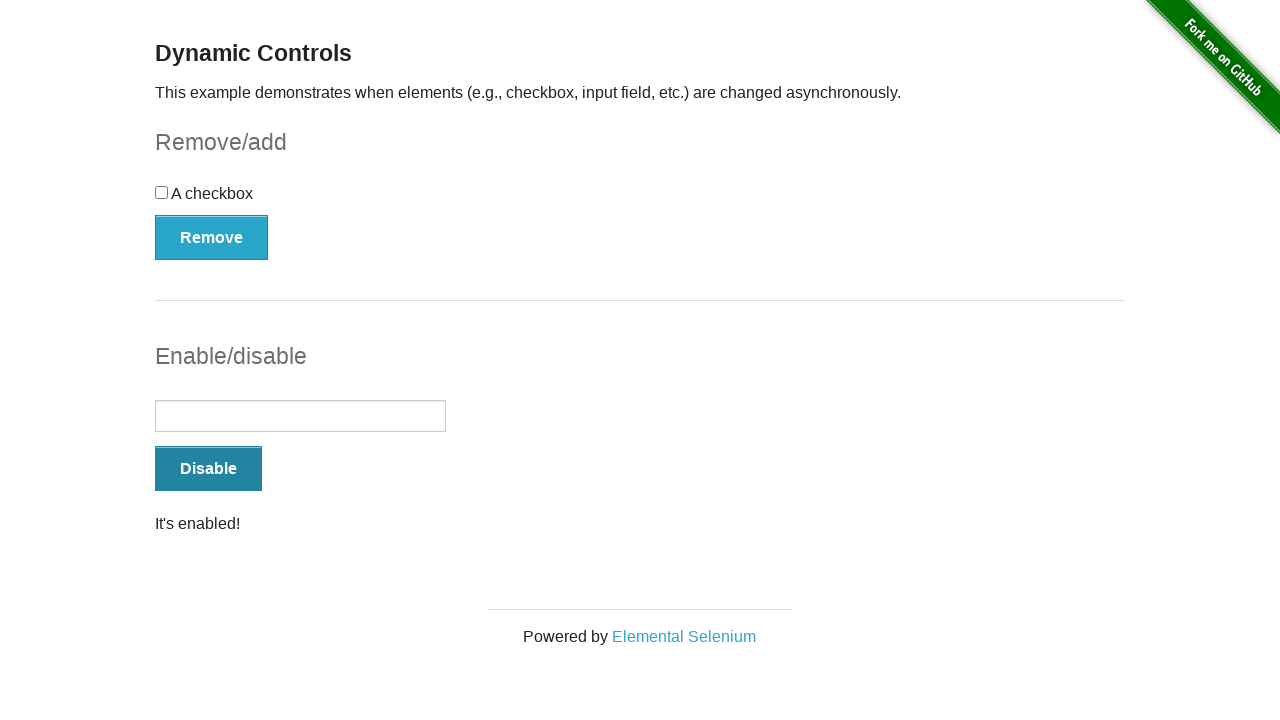